Tests explicit wait functionality by clicking a button and waiting for a delayed element to appear on the page

Starting URL: https://www.leafground.com/waits.xhtml

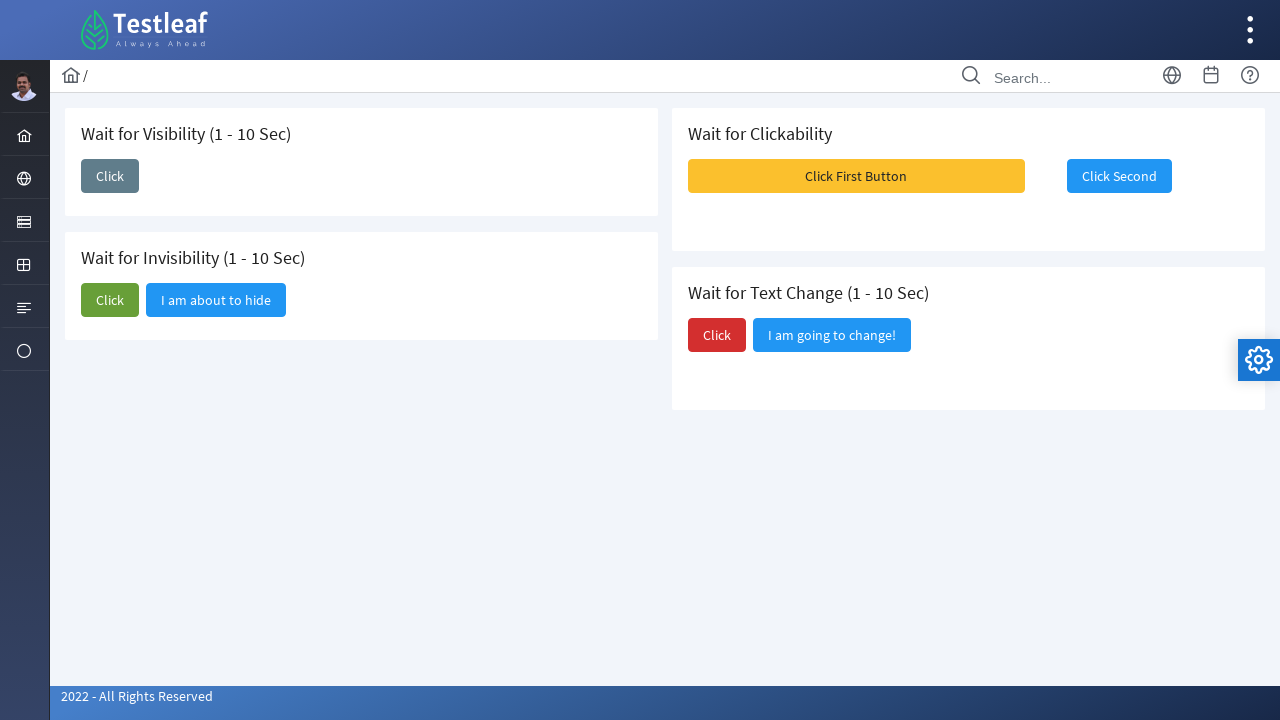

Clicked the 'Click' button to trigger delayed element at (110, 176) on xpath=//span[text()='Click']
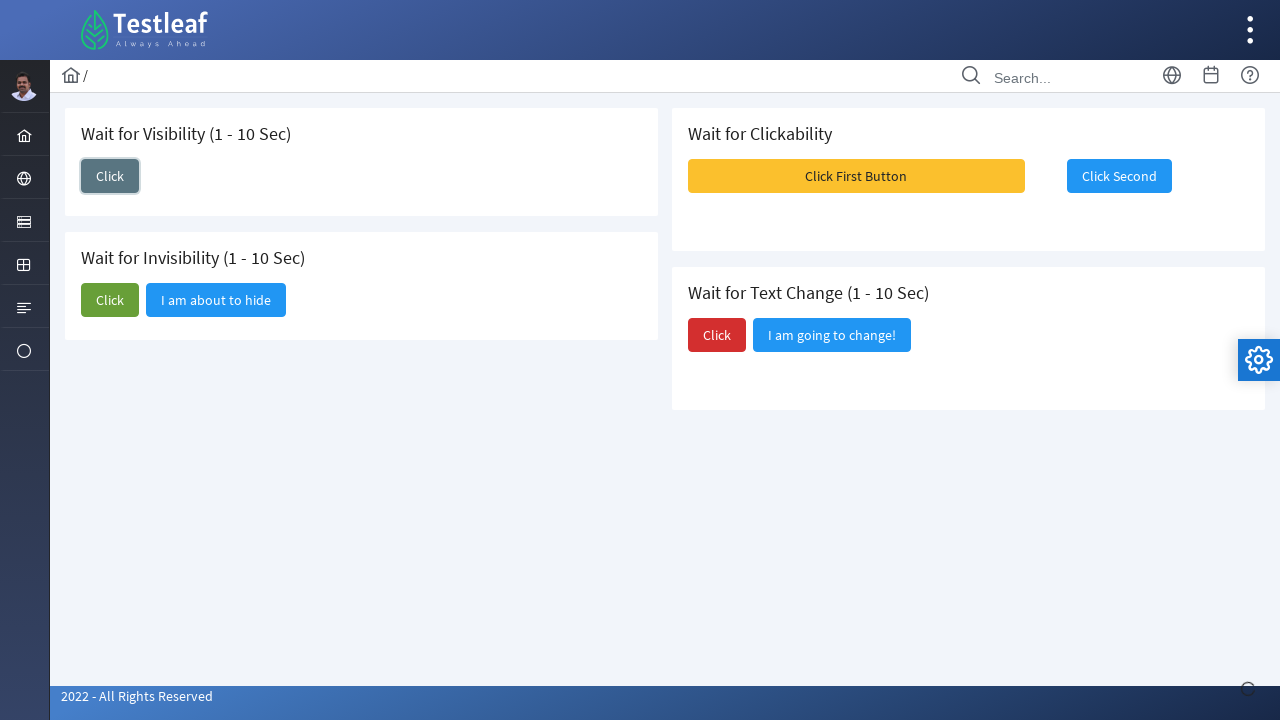

Waited for delayed element 'I am here' to become visible (explicit wait completed)
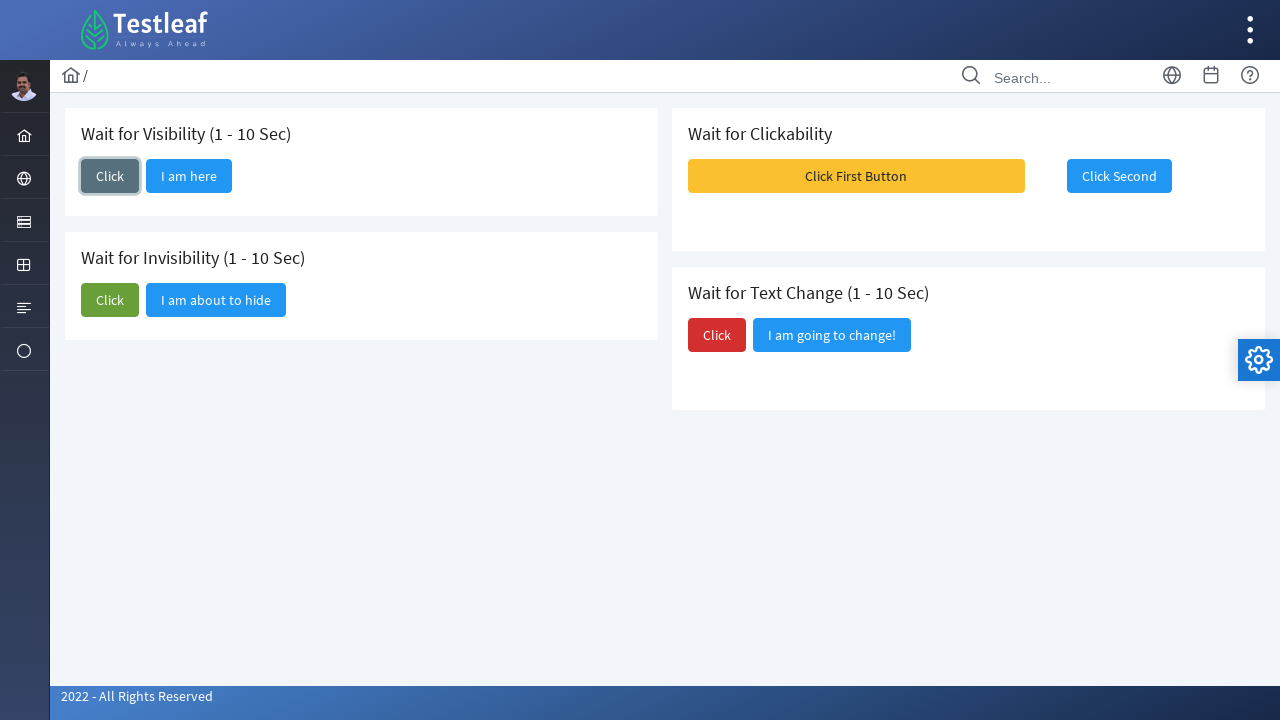

Retrieved text content from delayed element: 'I am here'
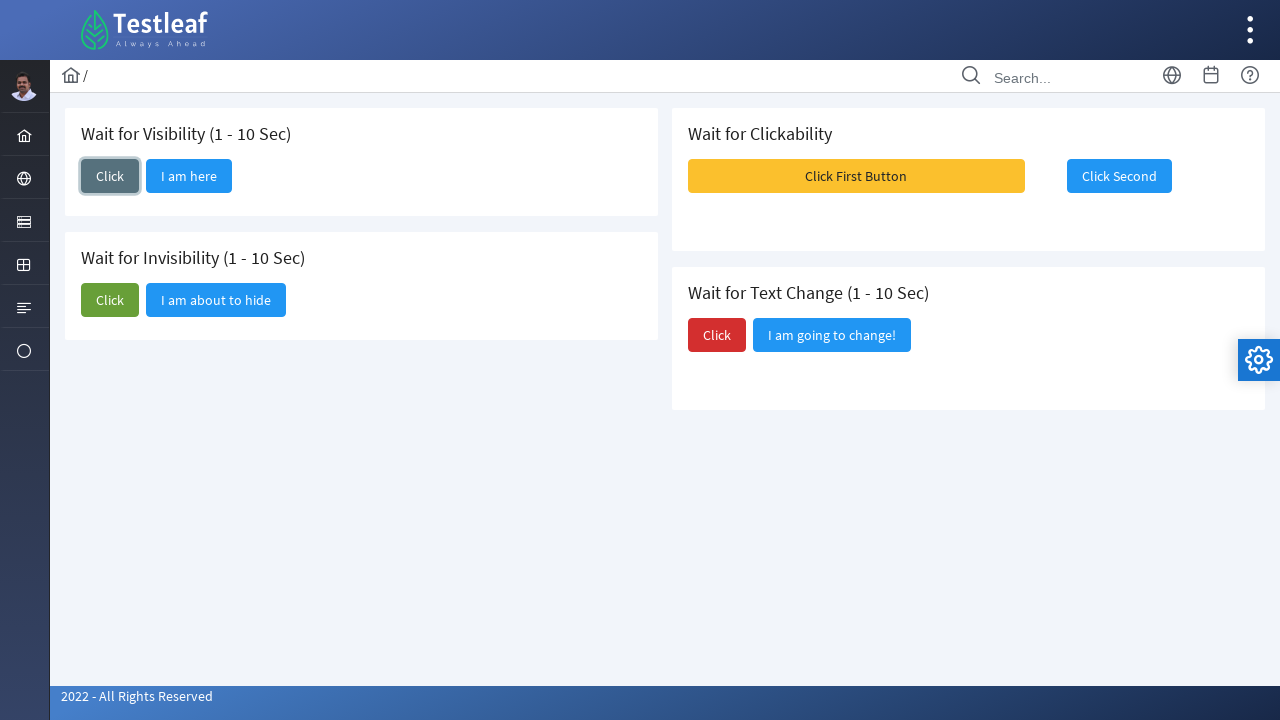

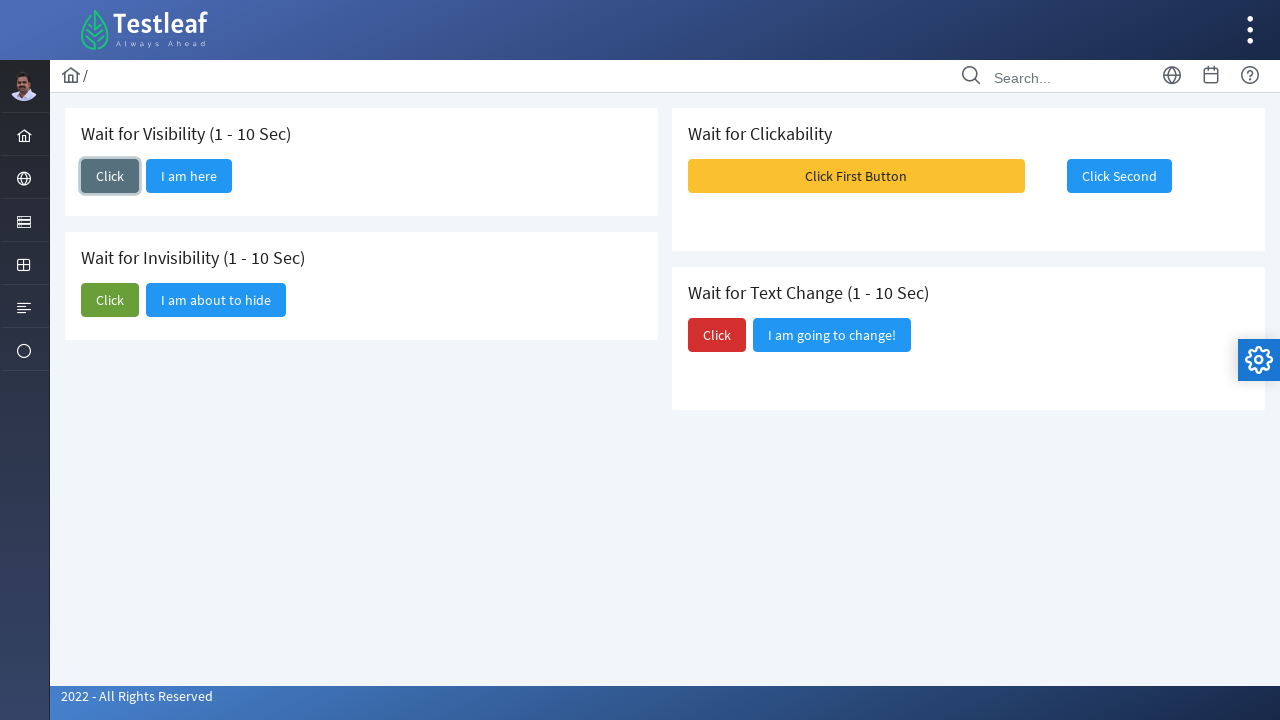